Tests the call us icon by clicking it, verifying the popup opens, and closing it

Starting URL: https://amityonline.com/

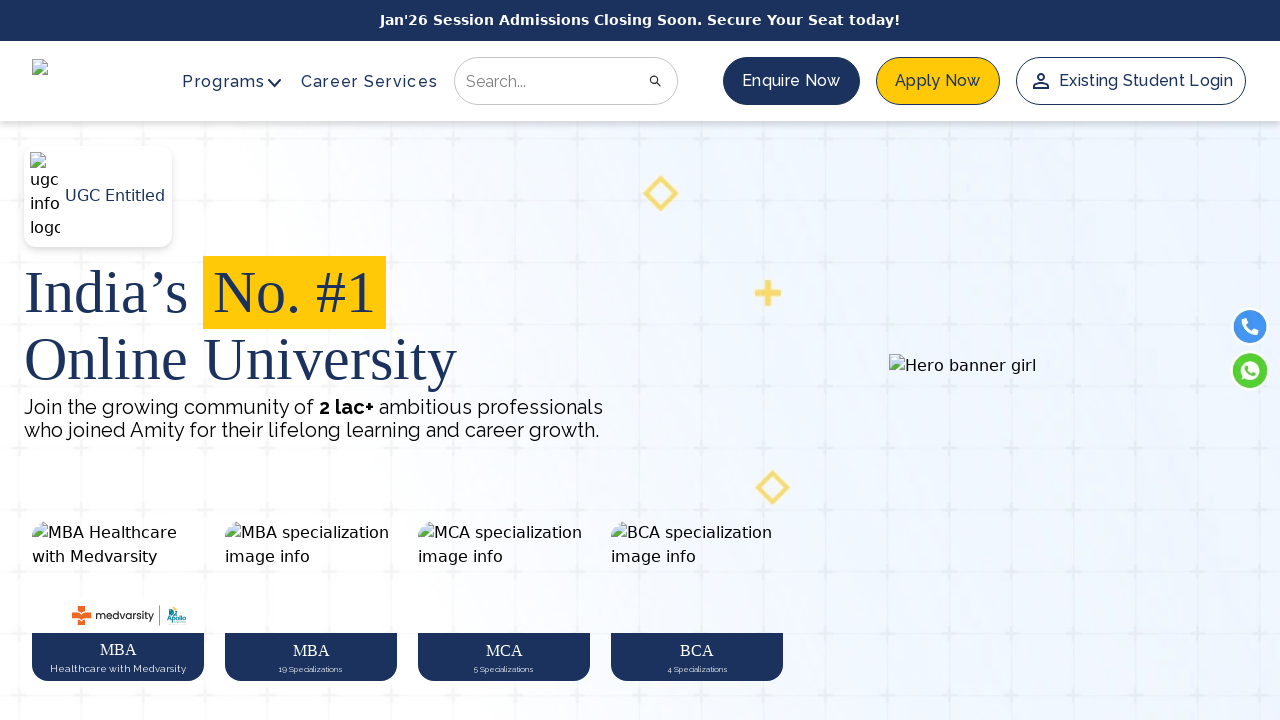

Clicked call us icon at (1250, 327) on img[alt='call-button']
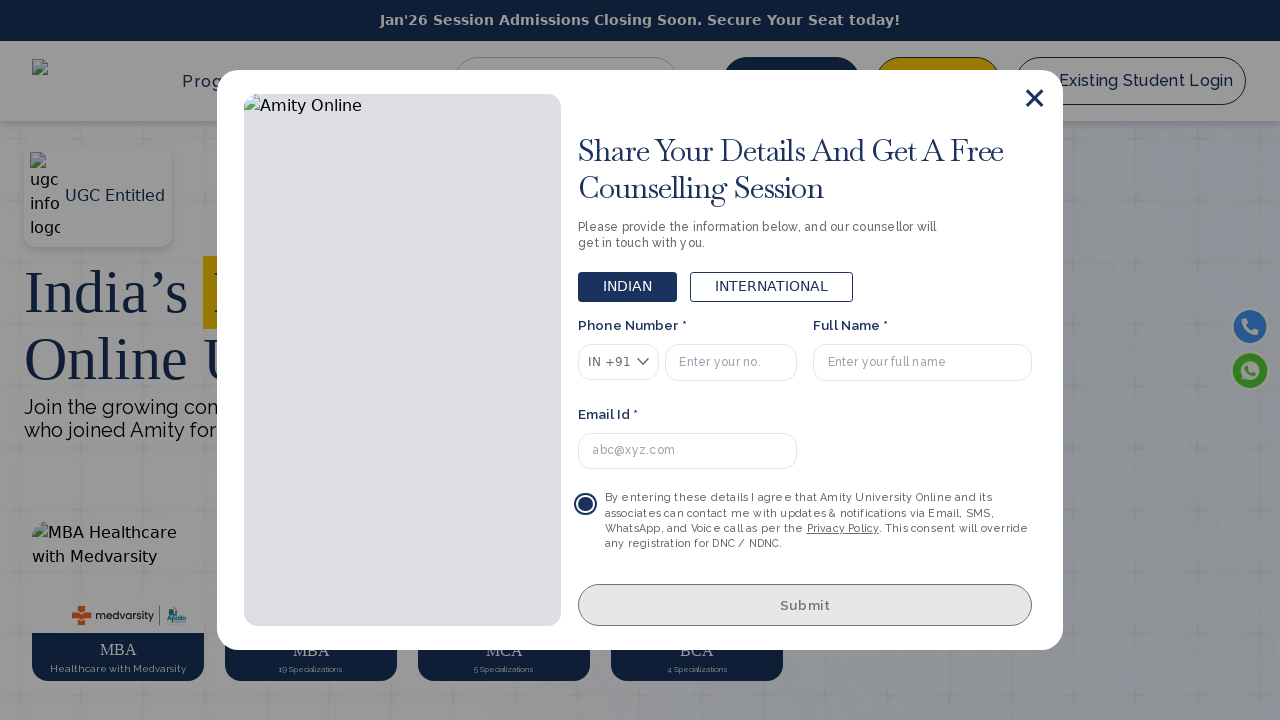

Waited 4 seconds for popup to appear
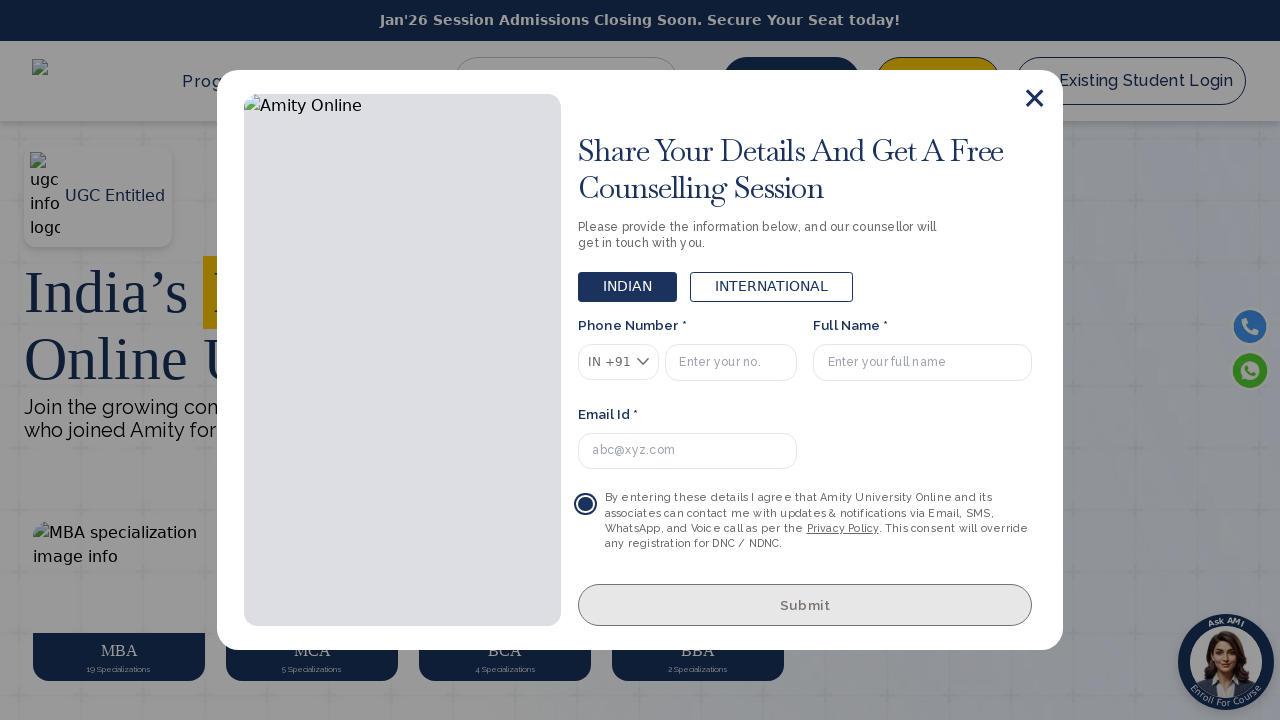

Located close button in popup modal
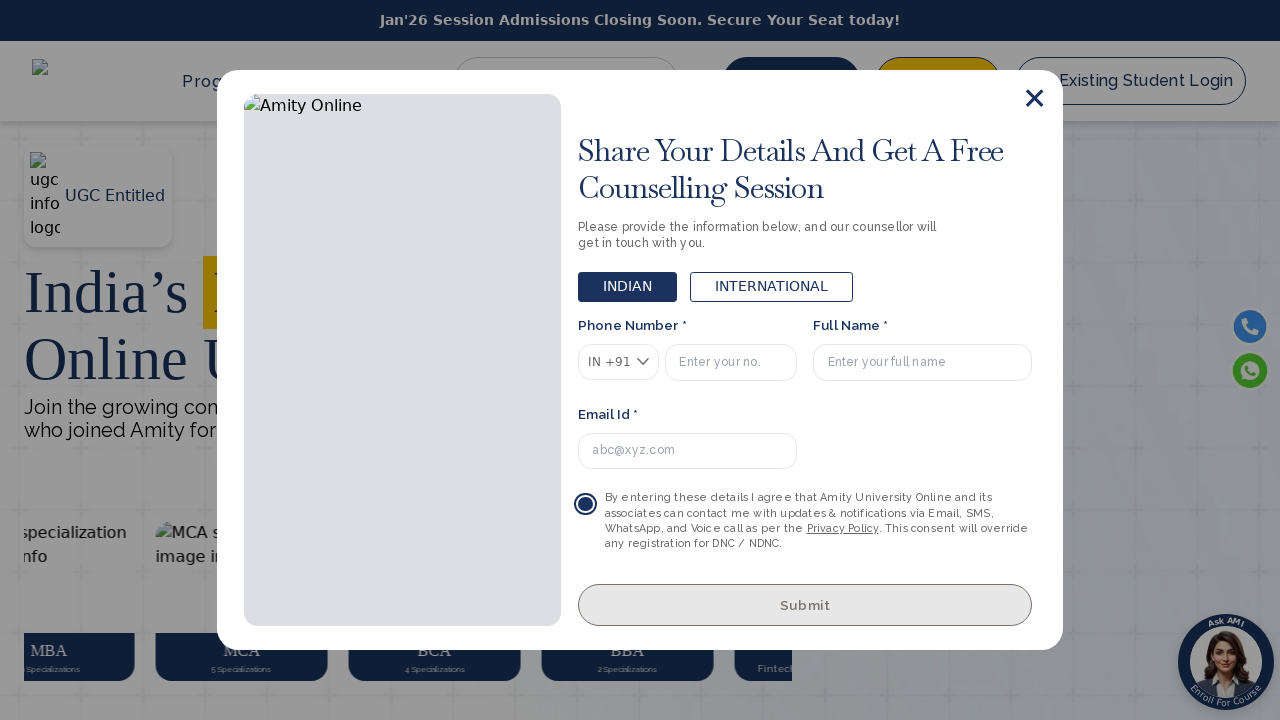

Verified close button is visible
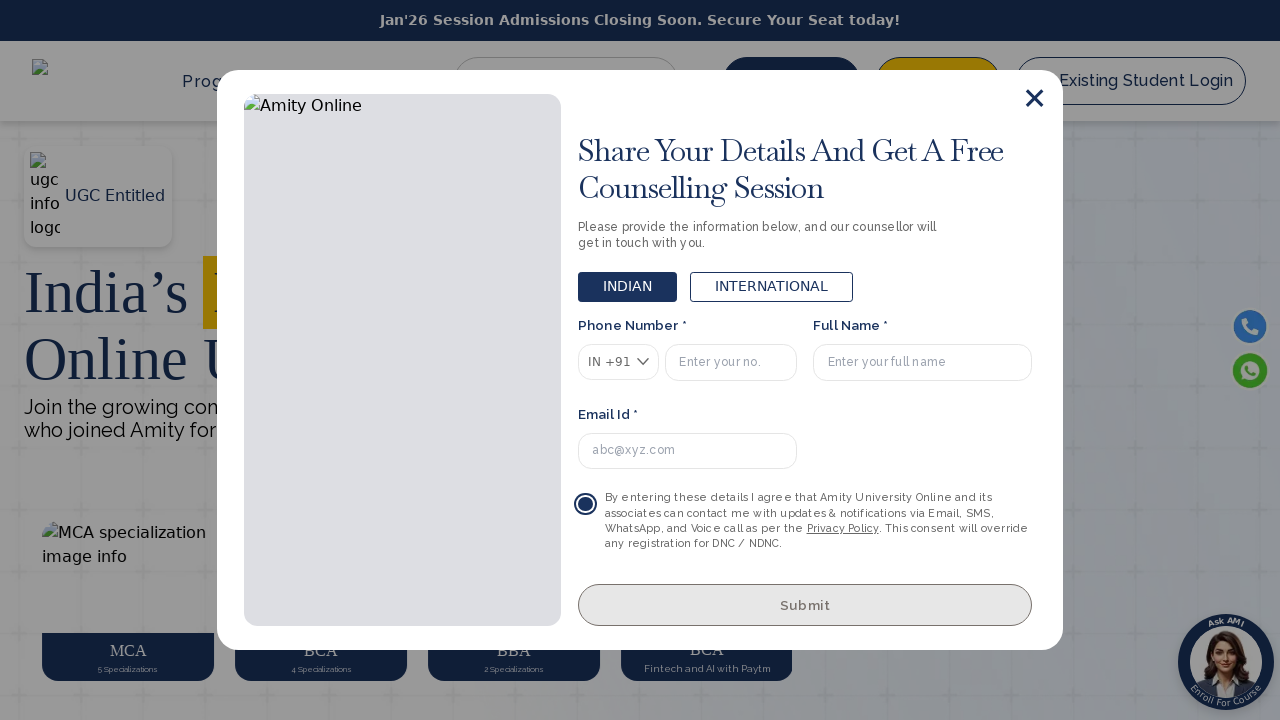

Clicked close button to dismiss popup at (1035, 98) on div.Modal_dialog__e3Pgf svg >> nth=0
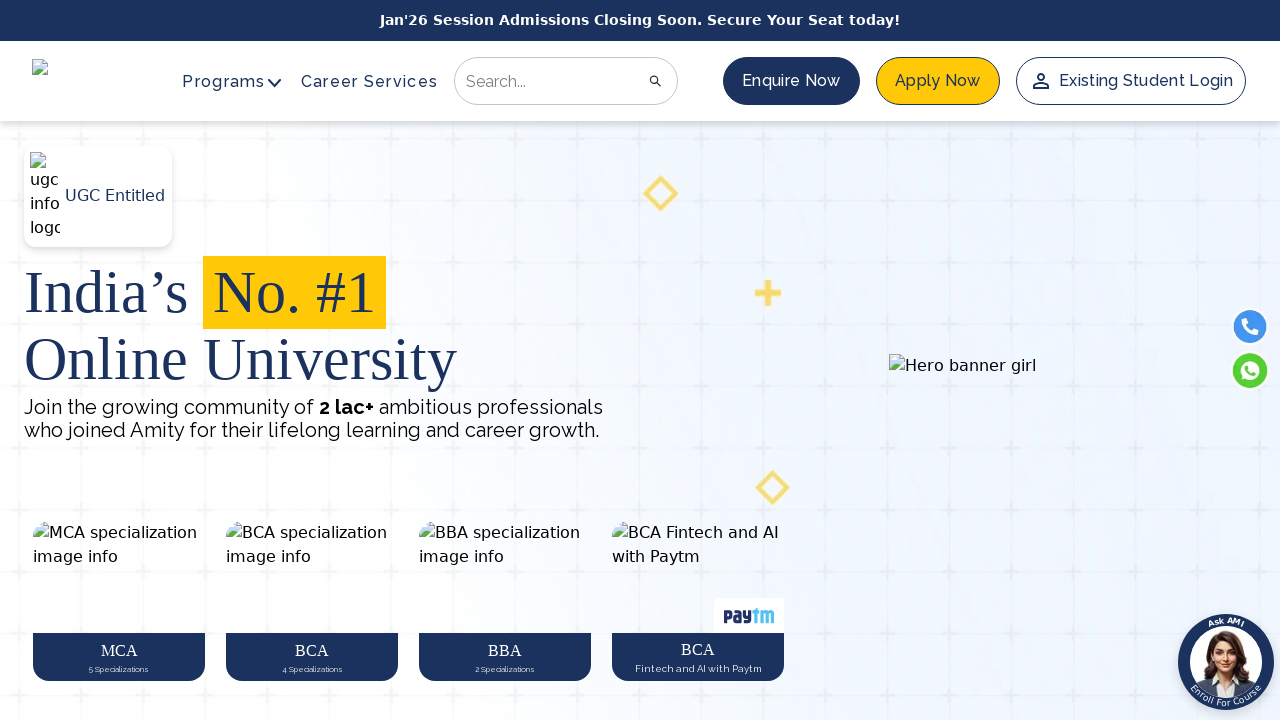

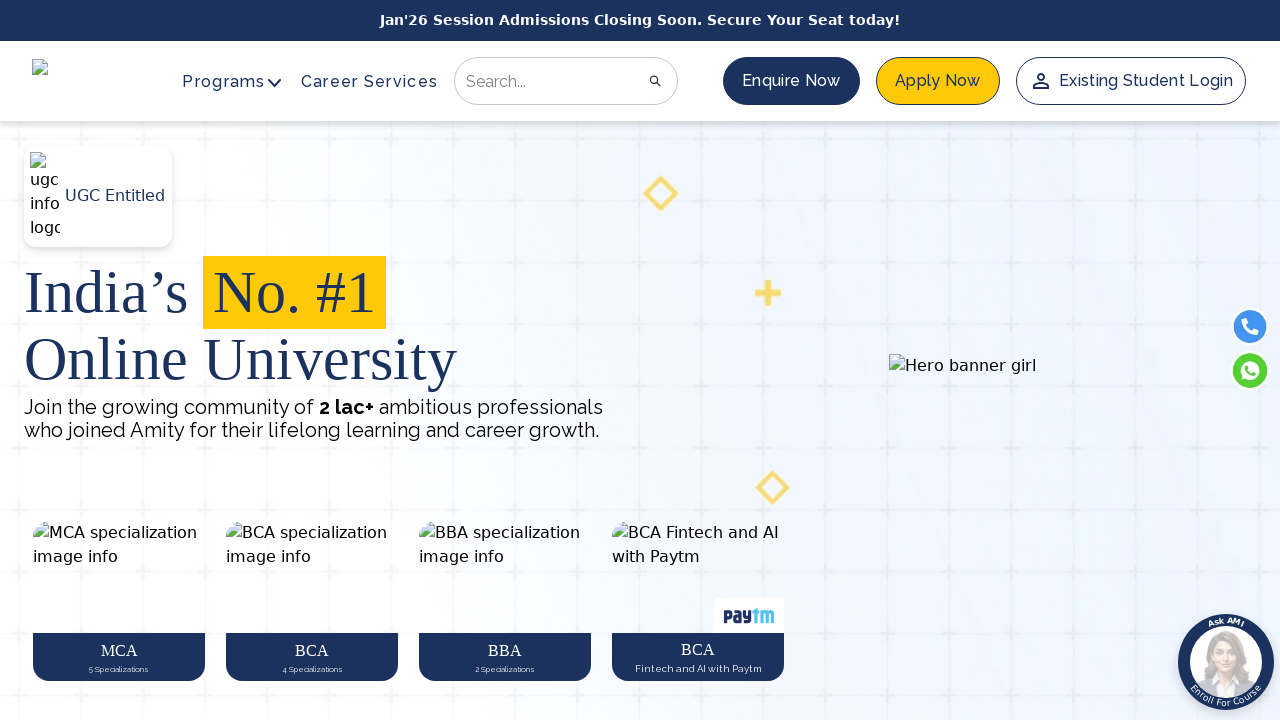